Tests browser window handling by clicking a link that opens a new window, switching to the child window to verify it opened, closing it, then switching back to the parent window and verifying its title.

Starting URL: https://the-internet.herokuapp.com/windows

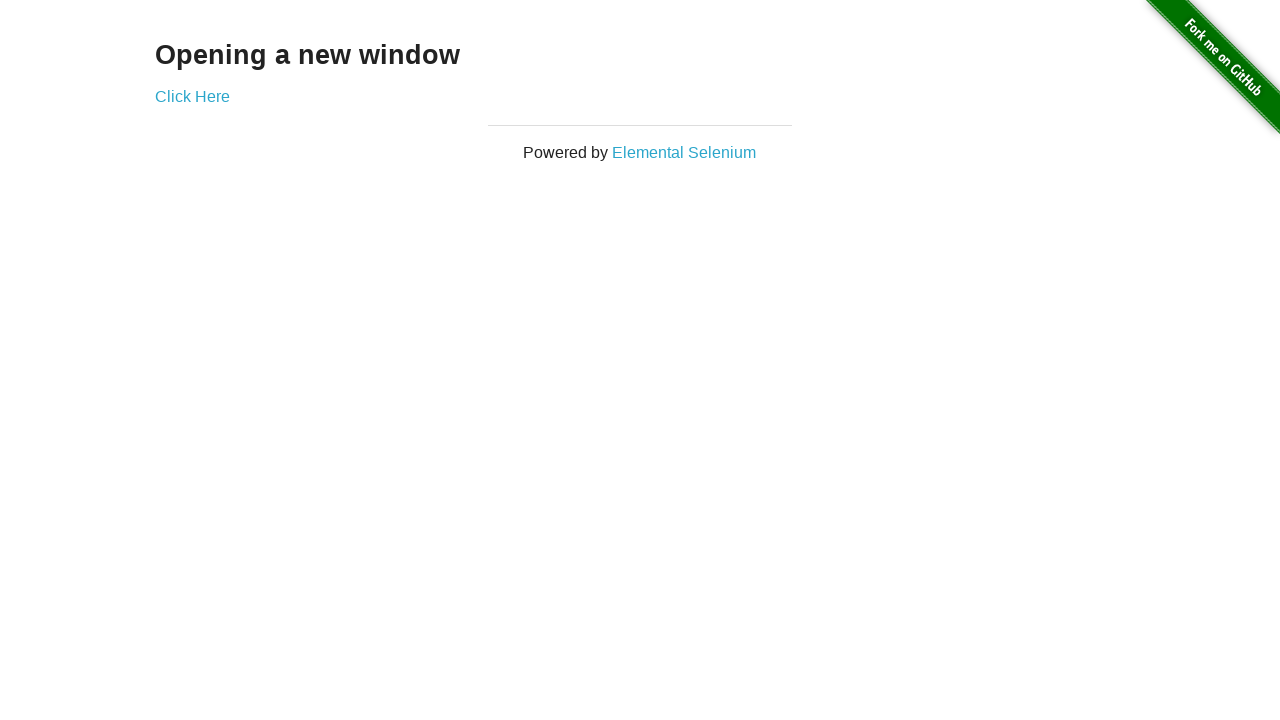

Stored reference to parent window
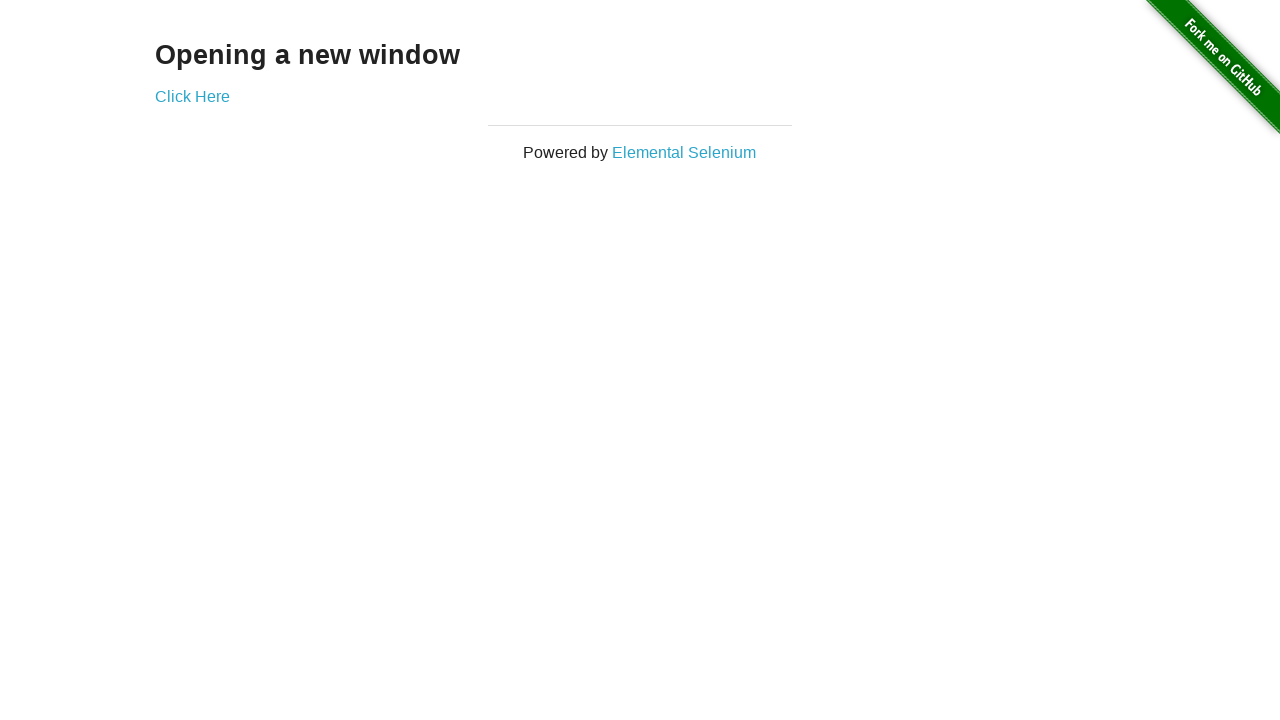

Clicked 'Click Here' link to open new window at (192, 96) on xpath=//a[normalize-space()='Click Here']
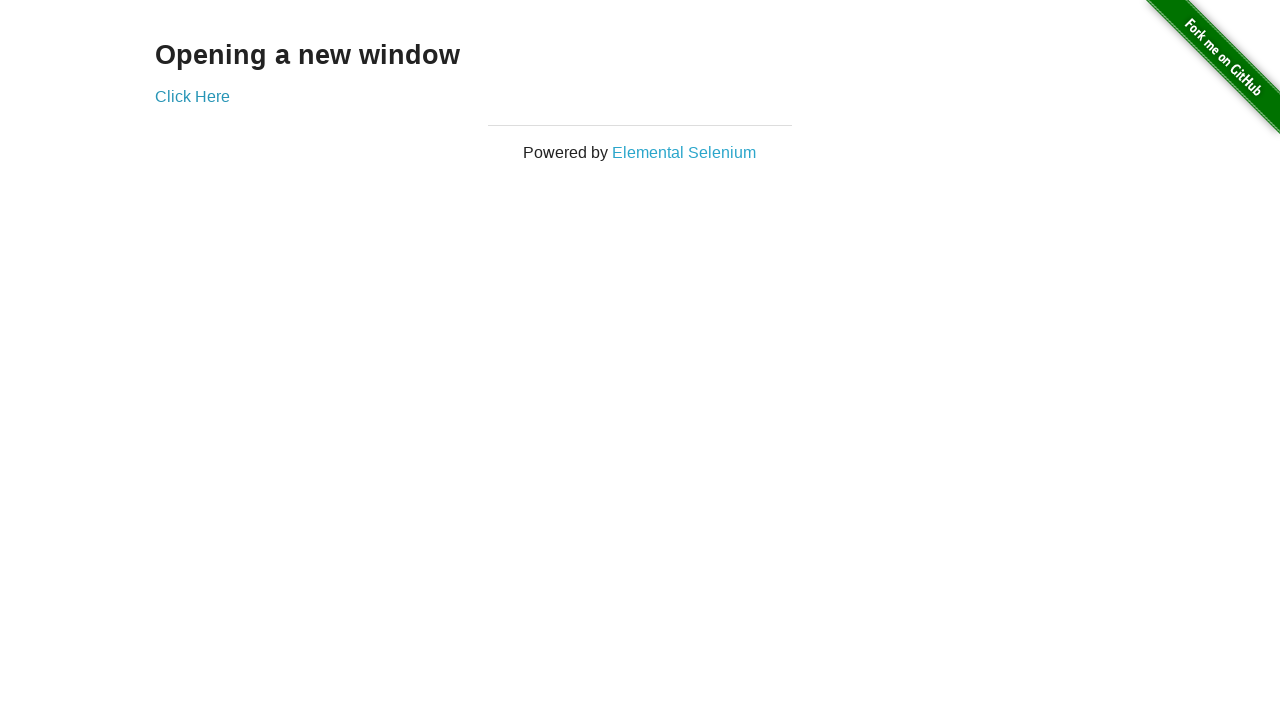

Captured new child window page object
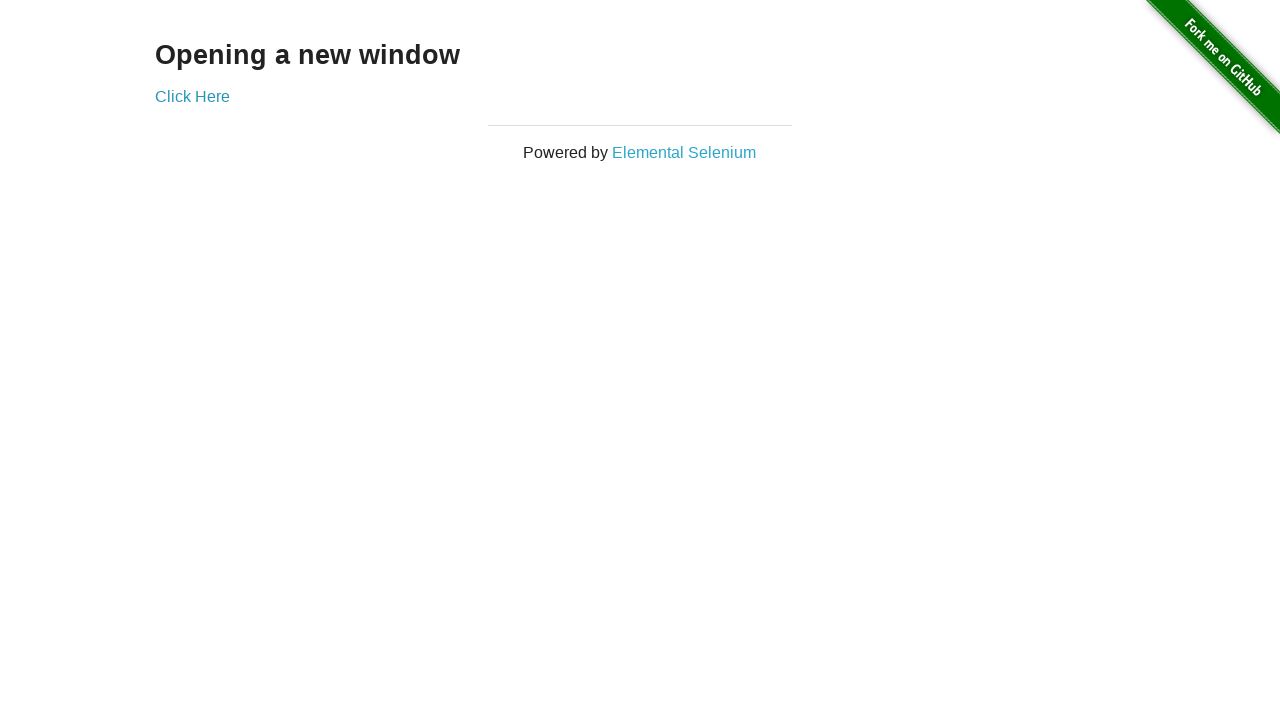

Child window finished loading
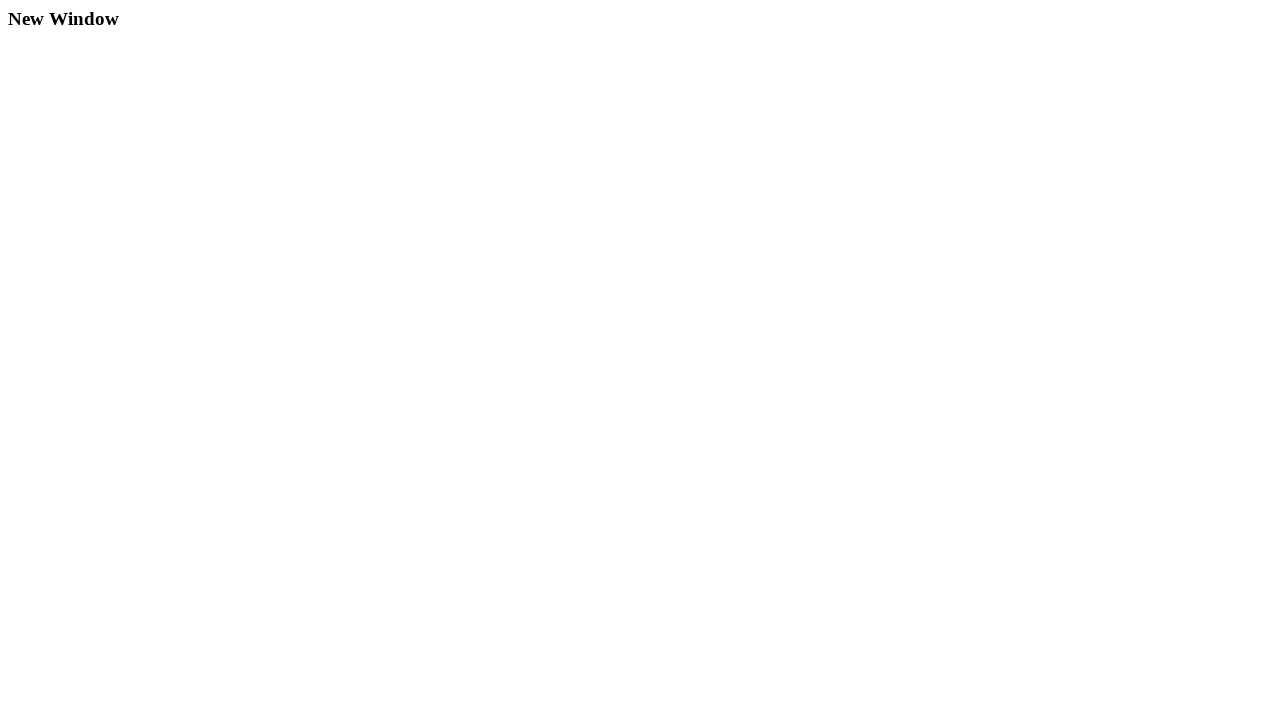

Retrieved child window title: 'New Window'
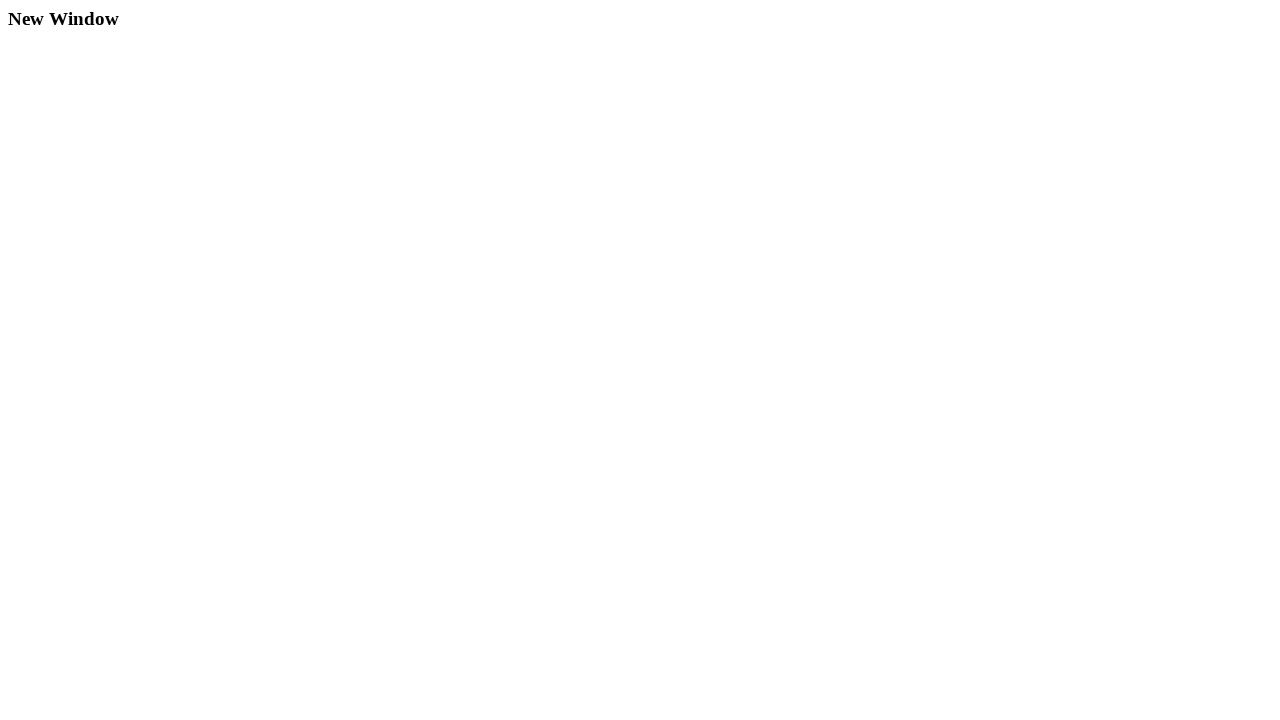

Closed child window
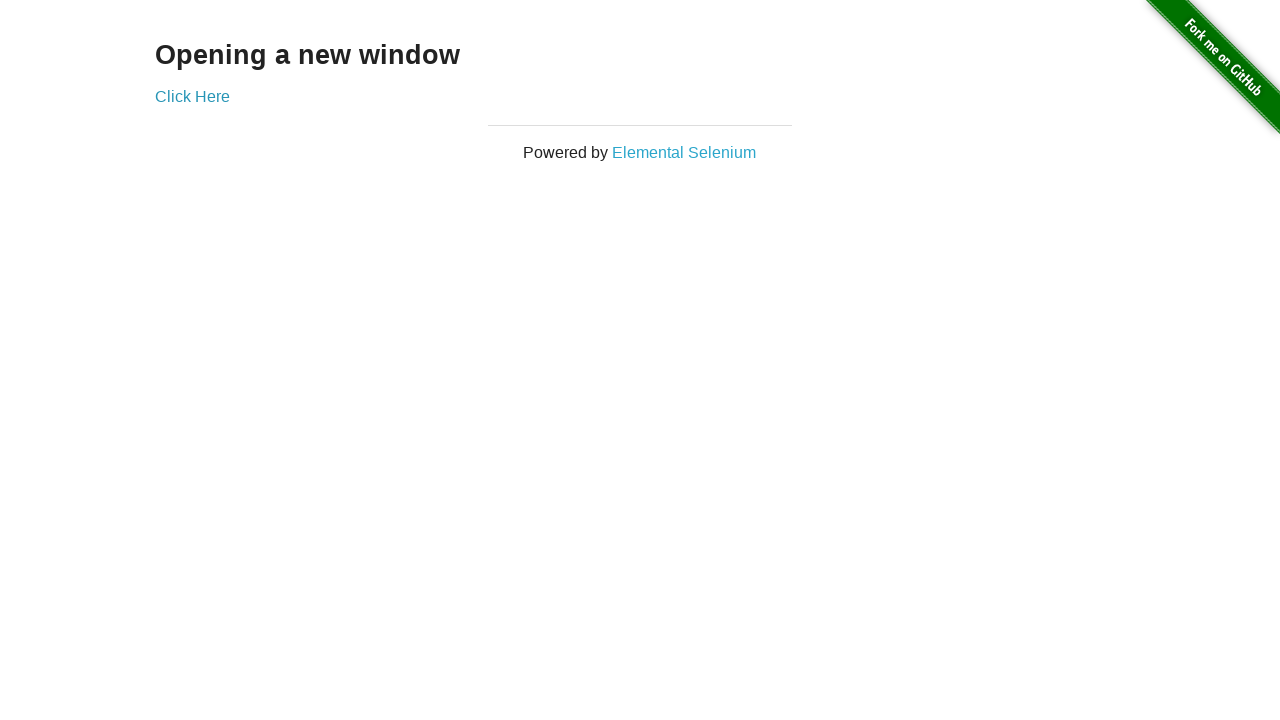

Retrieved parent window title: 'The Internet'
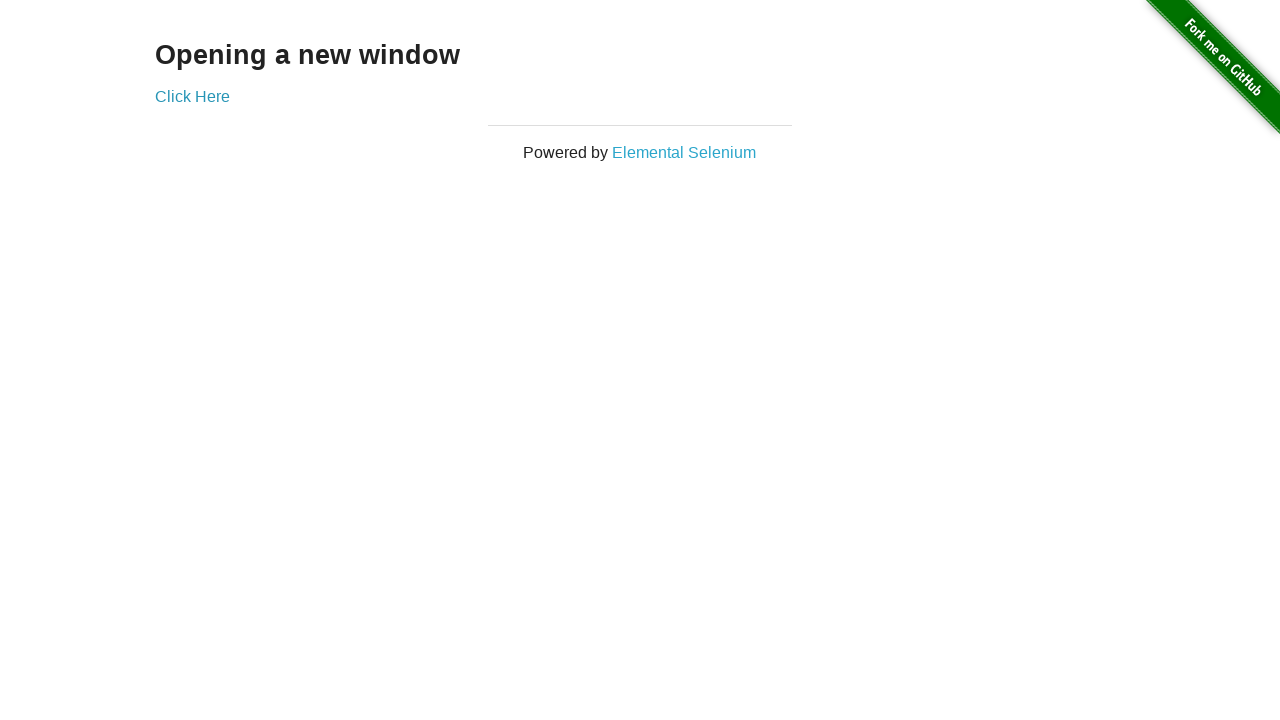

Verified parent window title is 'The Internet'
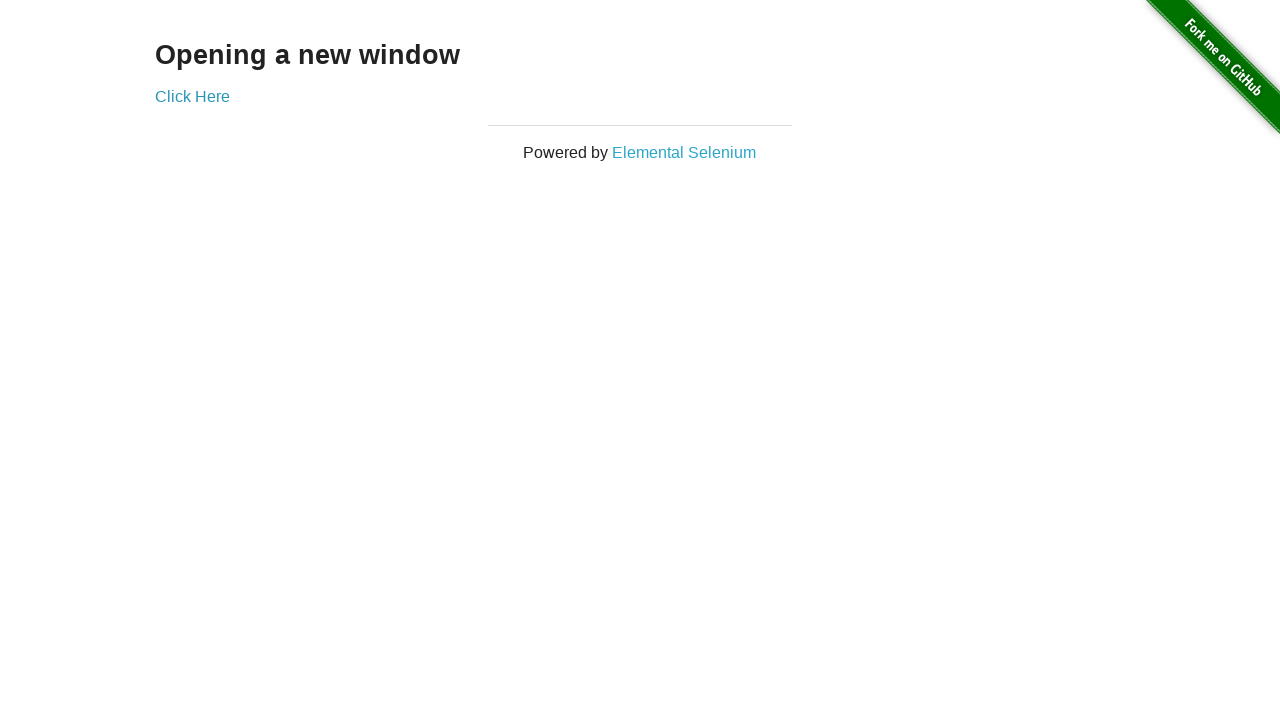

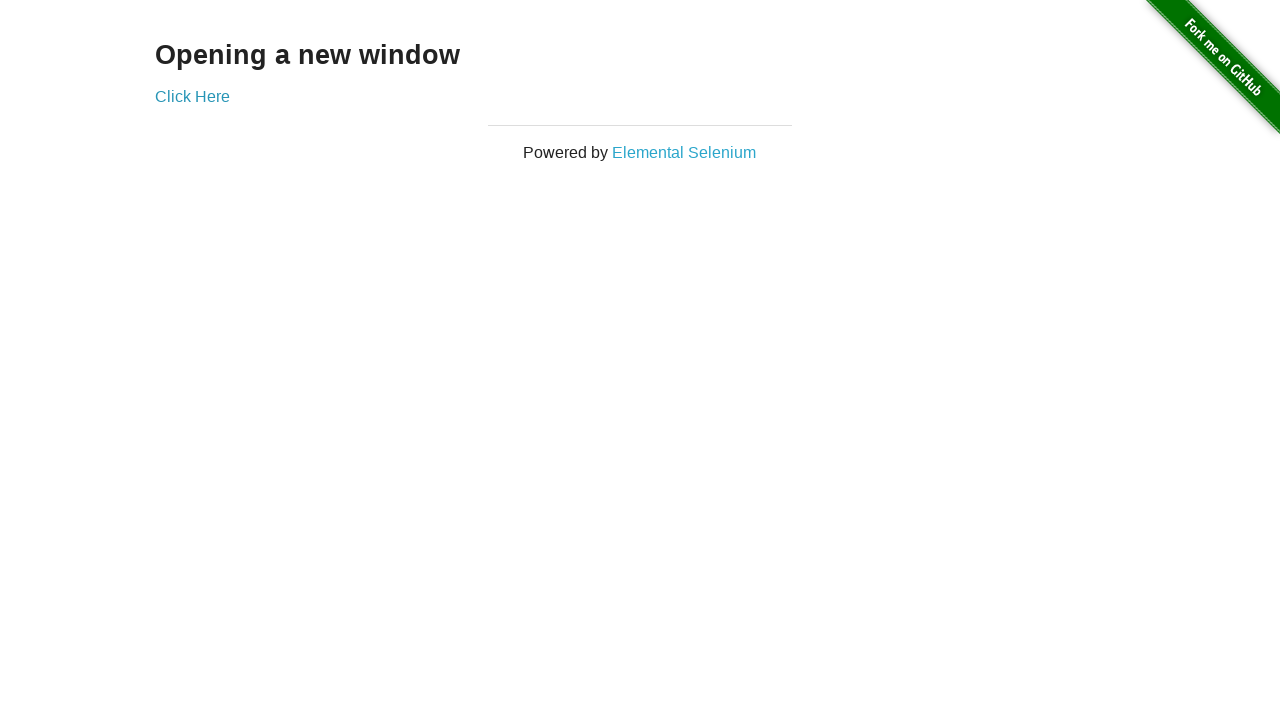